Tests a math calculation form by reading two numbers, calculating their sum, selecting the result from a dropdown, and submitting the form

Starting URL: http://suninjuly.github.io/selects2.html

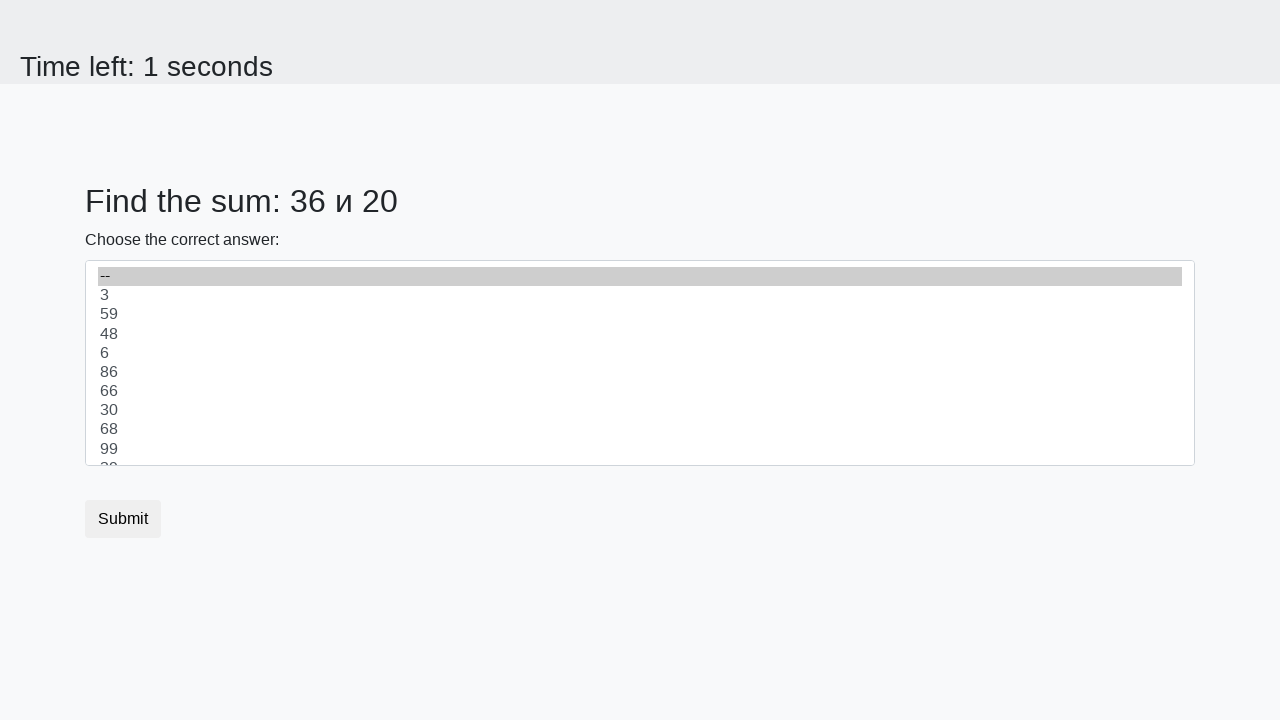

Retrieved first number from the page
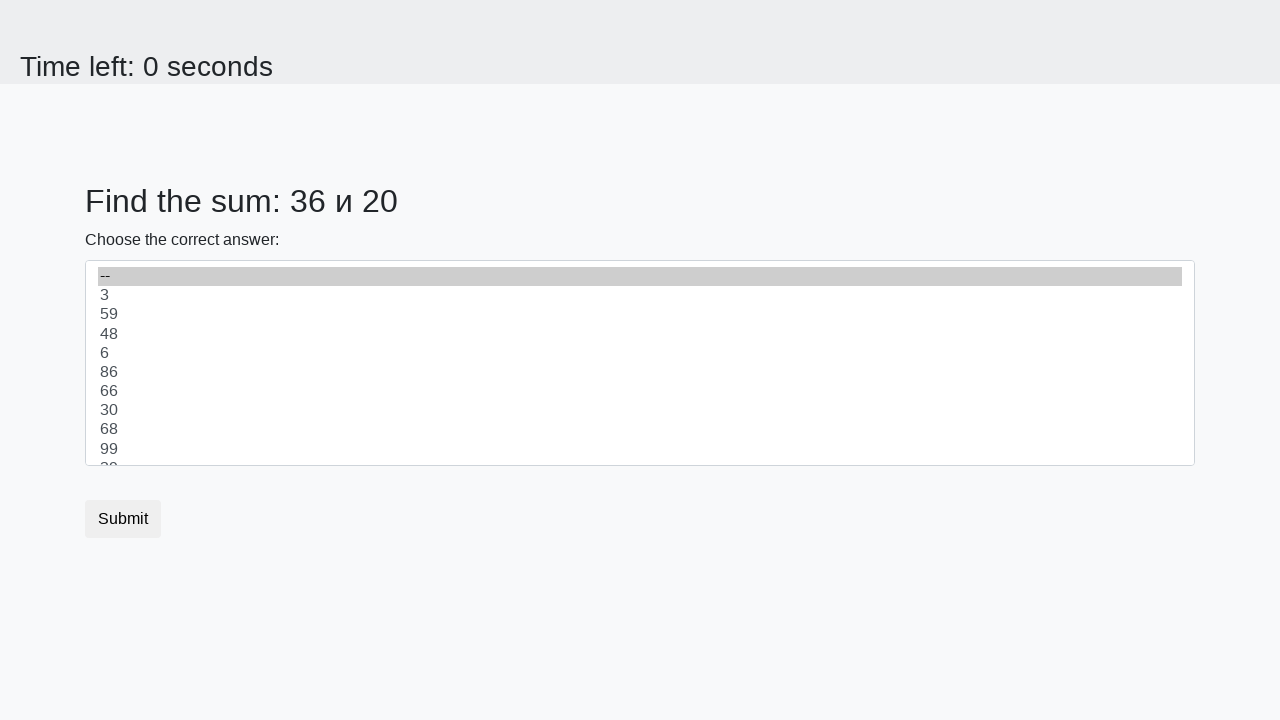

Retrieved second number from the page
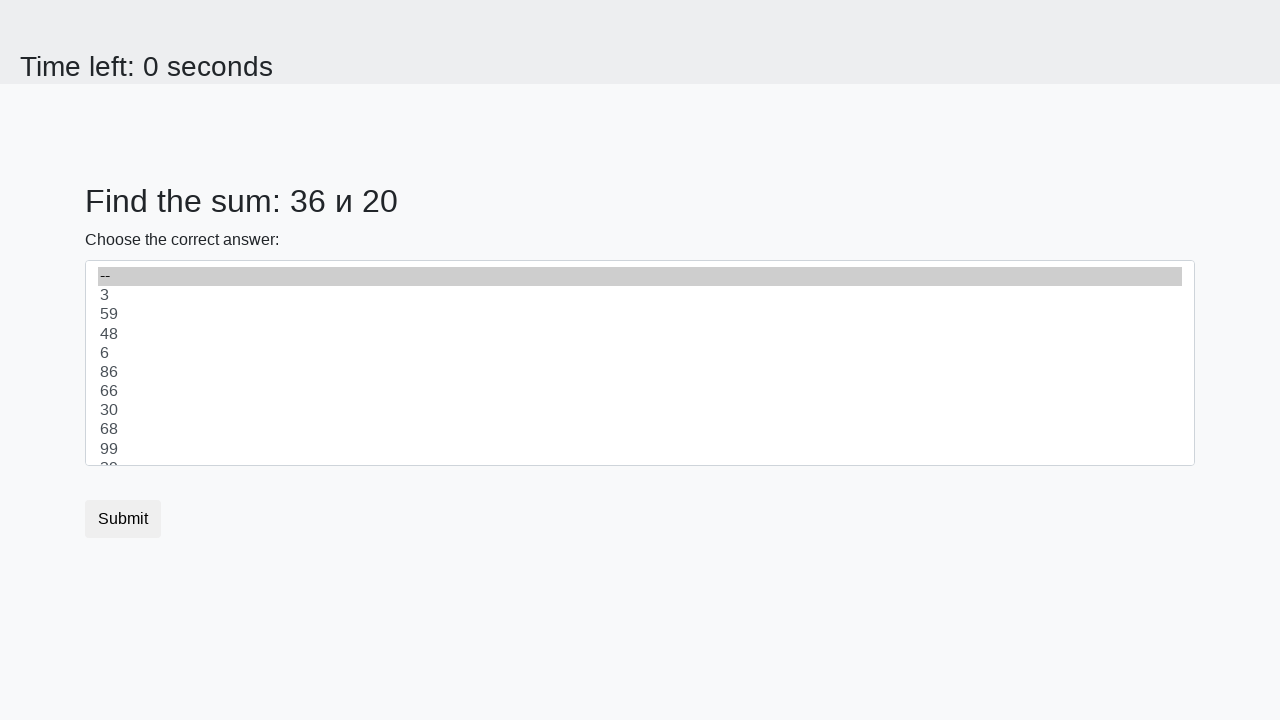

Calculated sum: 36 + 20 = 56
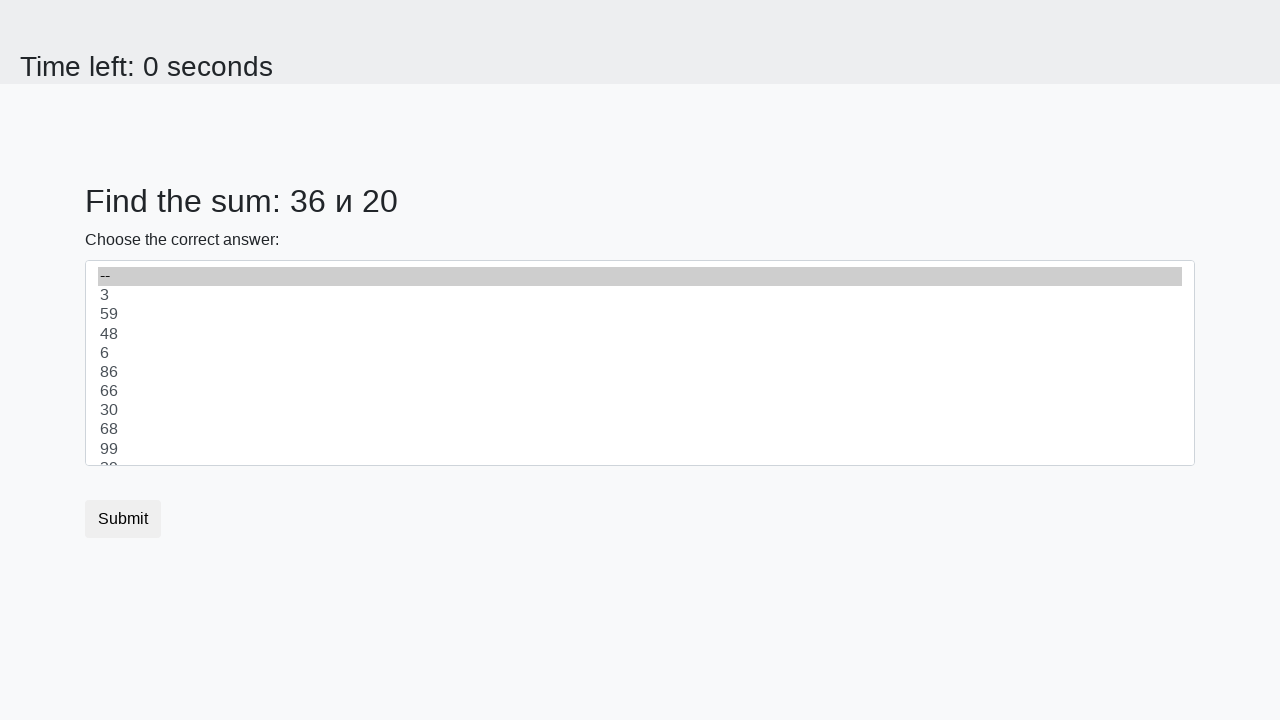

Selected calculated result '56' from dropdown on select.custom-select
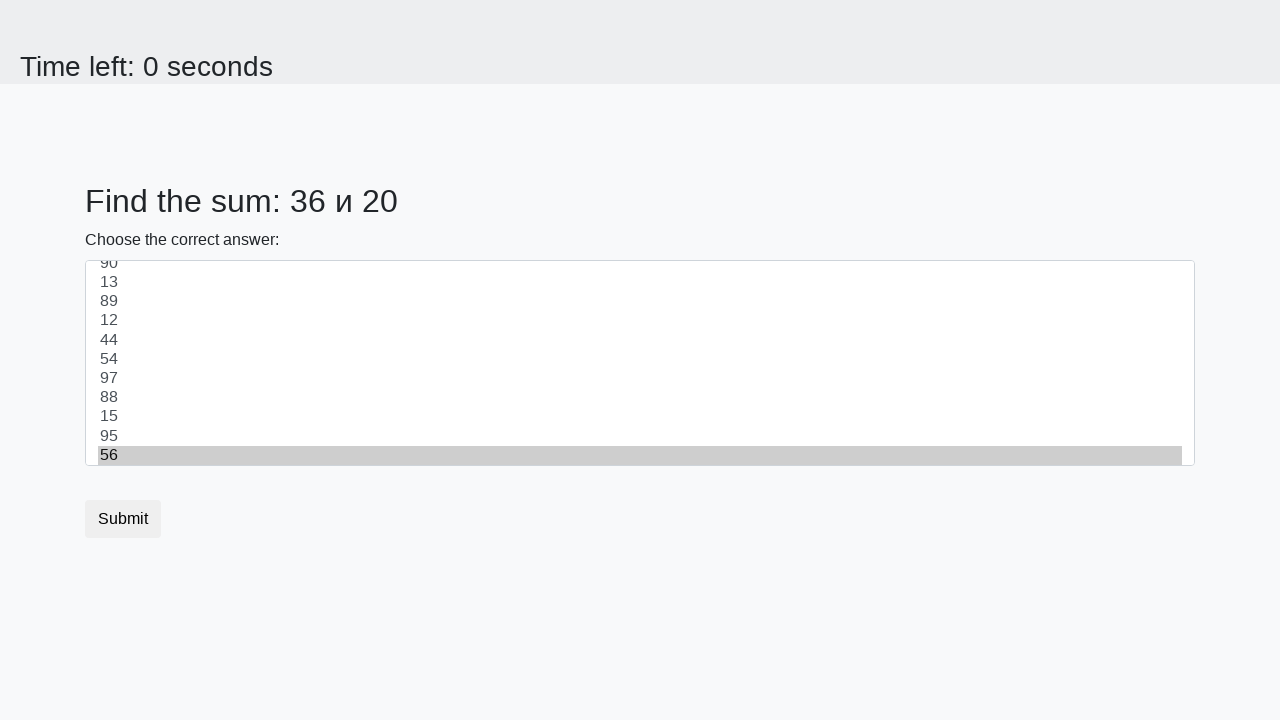

Clicked submit button to complete form submission at (123, 519) on button.btn
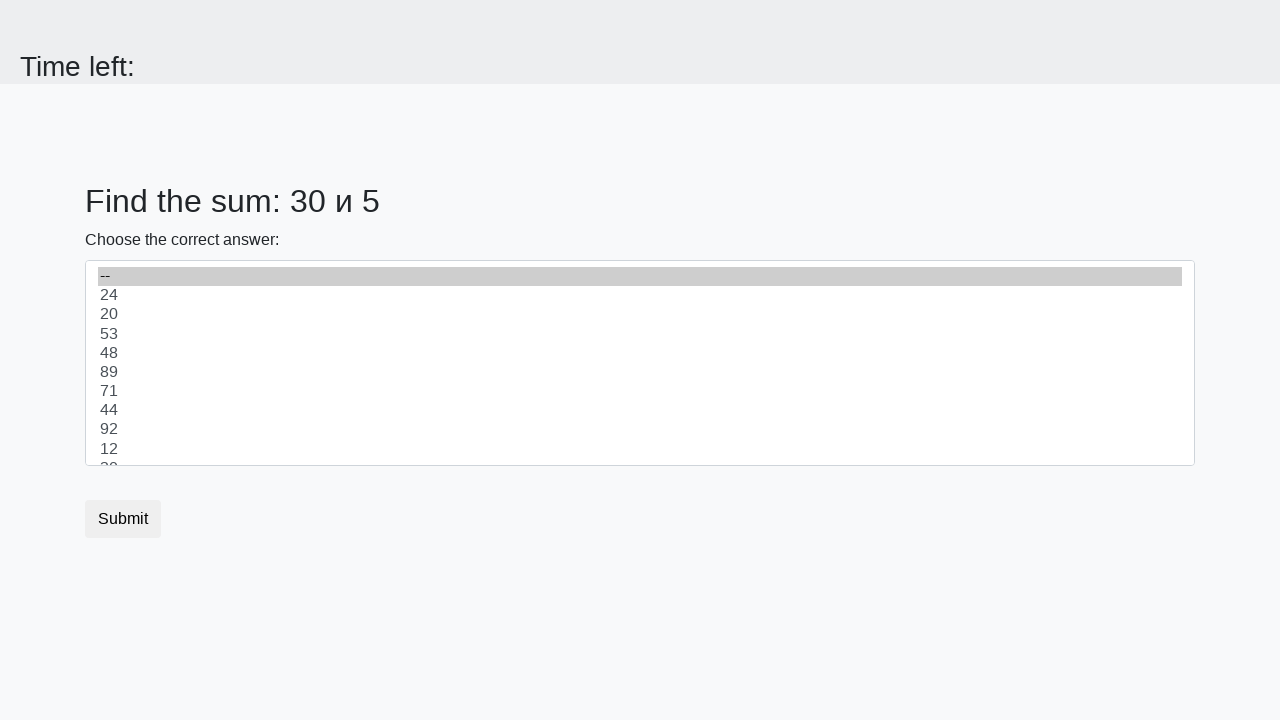

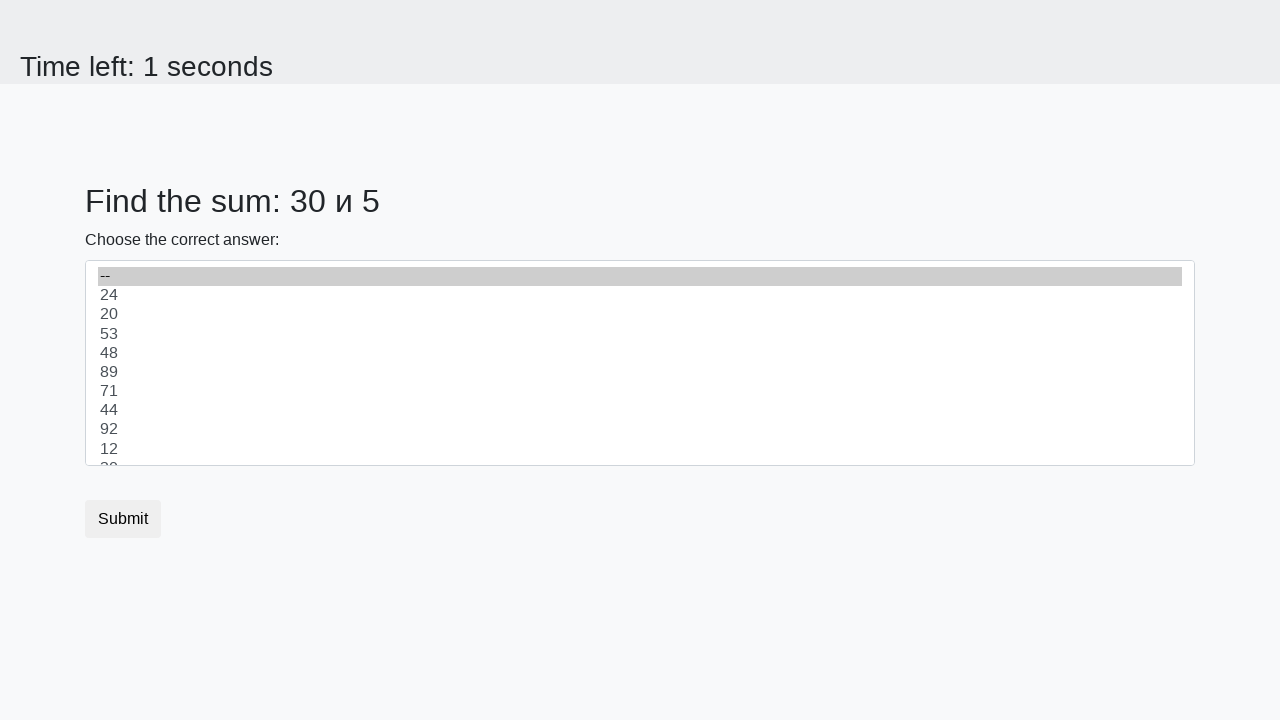